Tests mouse hover functionality by hovering over a red box element and verifying the interaction works. The test moves the mouse over an element to trigger hover effects.

Starting URL: https://www.selenium.dev/selenium/web/mouseOver.html

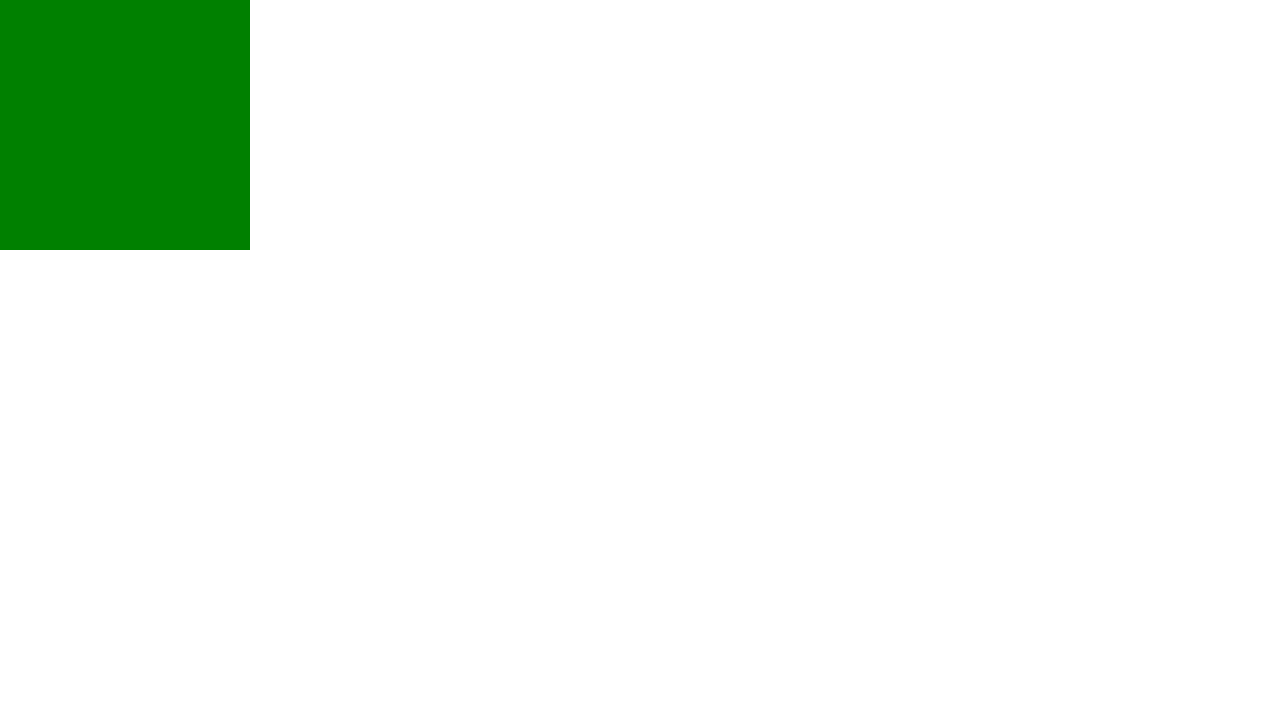

Red box element loaded and is present on the page
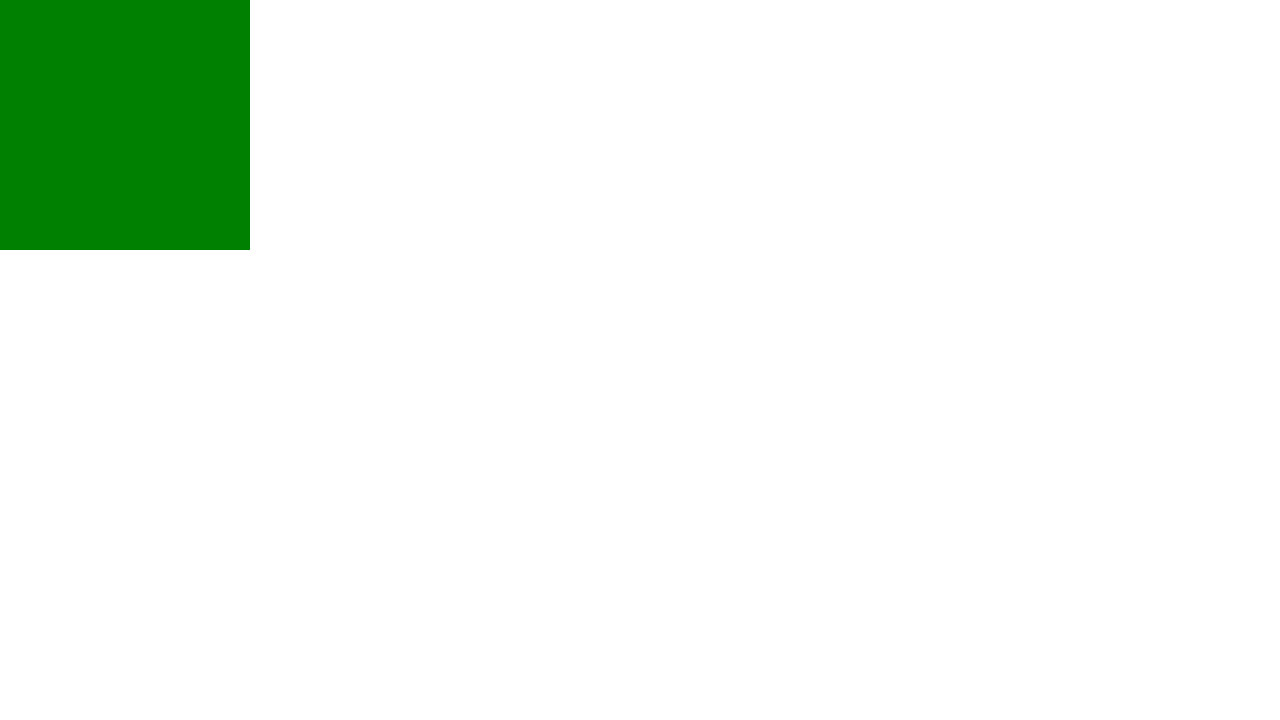

Retrieved initial background color of red box
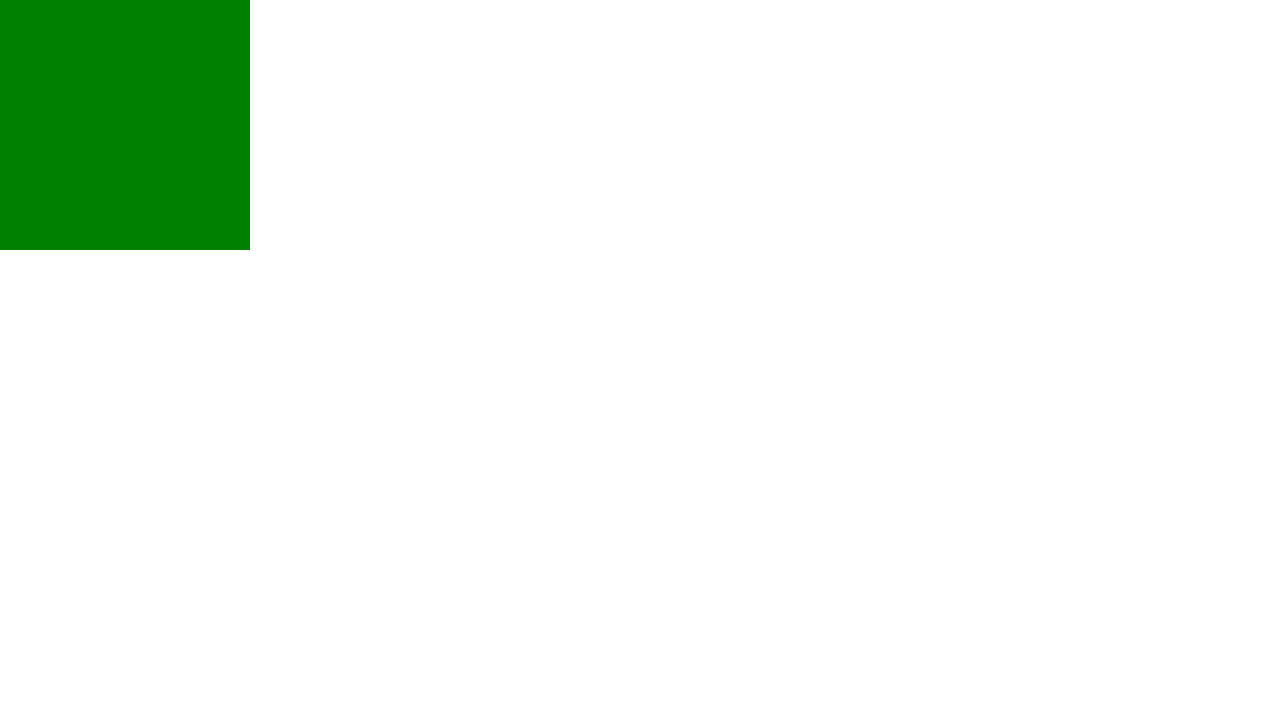

Hovered mouse over the red box element to trigger hover effect at (112, 112) on #redbox
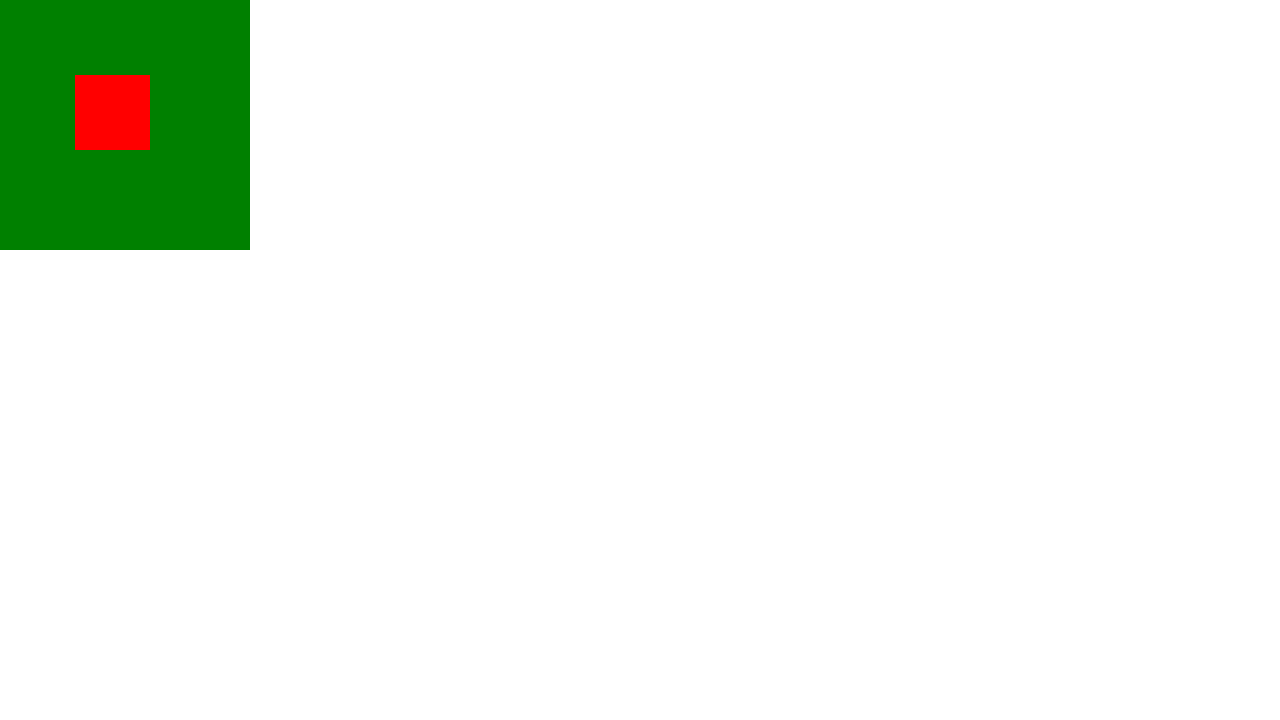

Waited 500ms for hover effect to apply
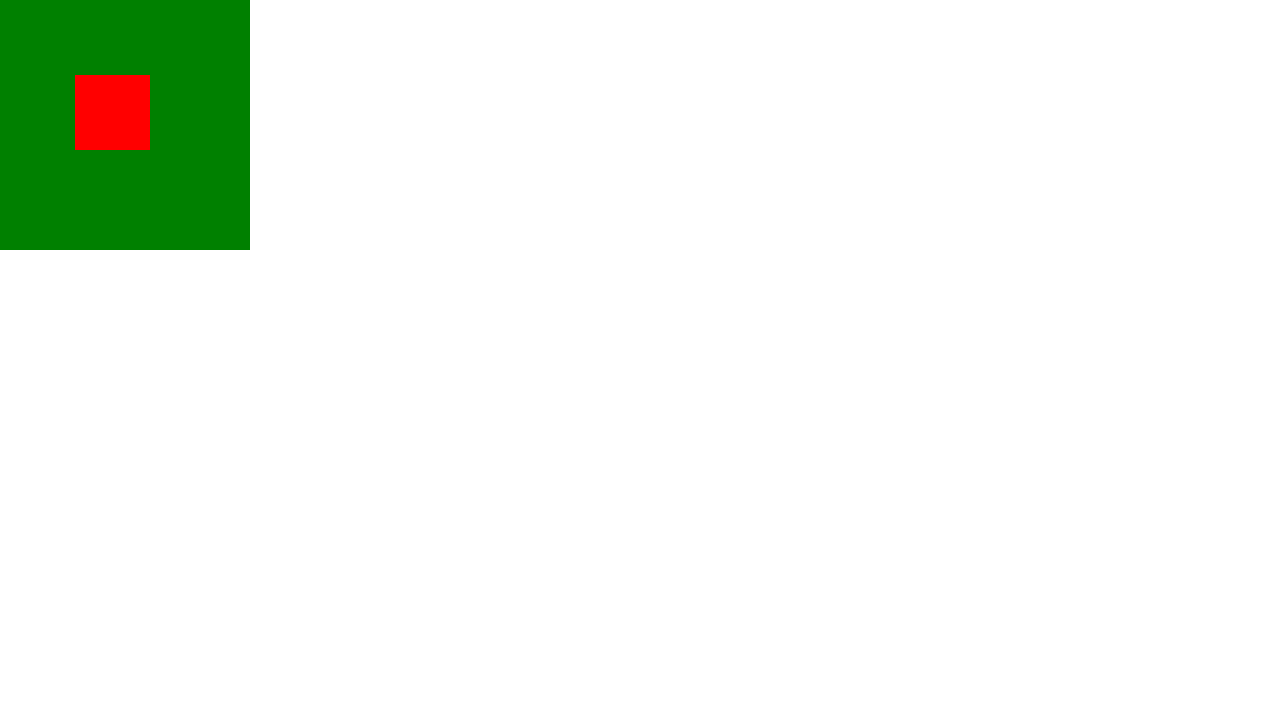

Retrieved background color of red box after hover interaction
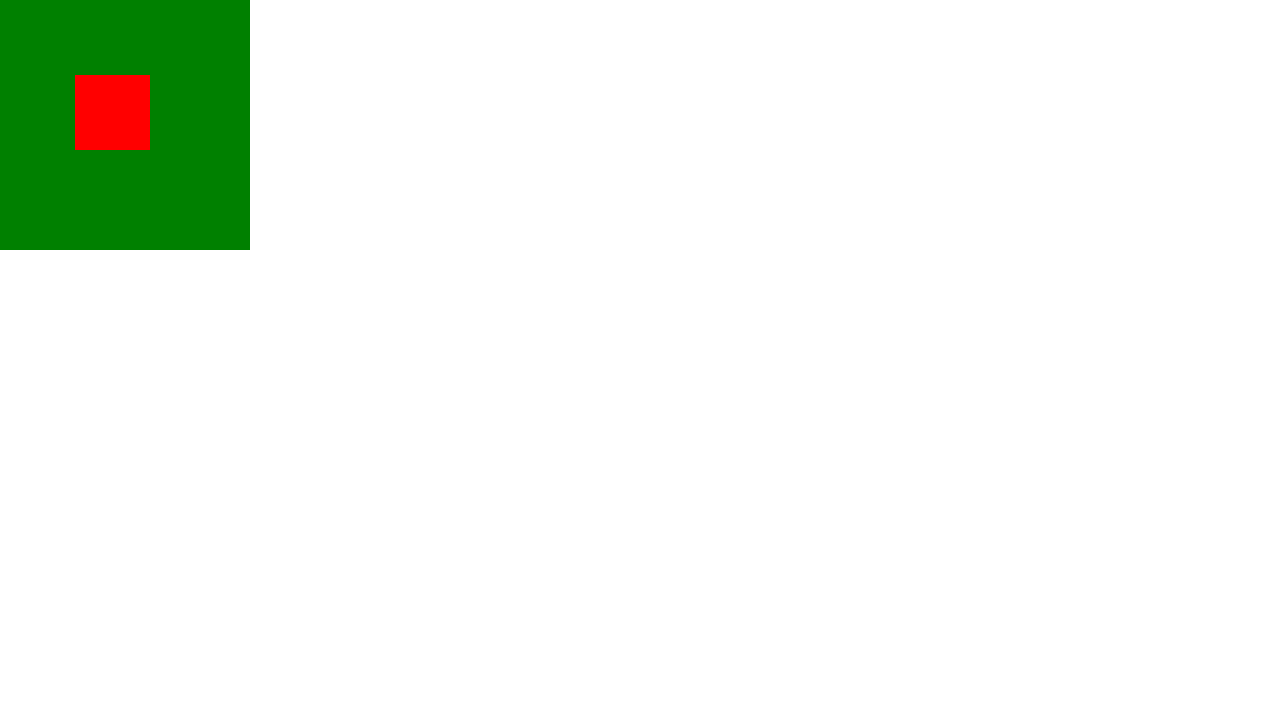

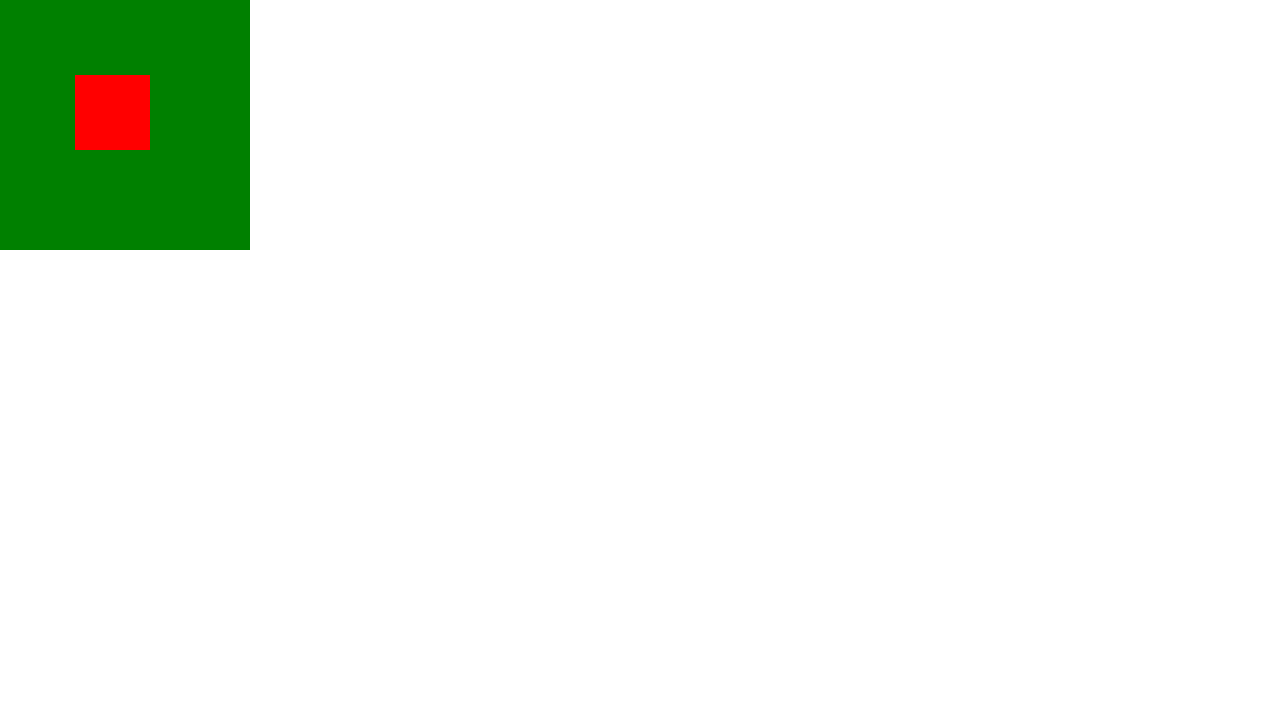